Tests entering text into an autocomplete input field on an automation practice page

Starting URL: https://rahulshettyacademy.com/AutomationPractice/

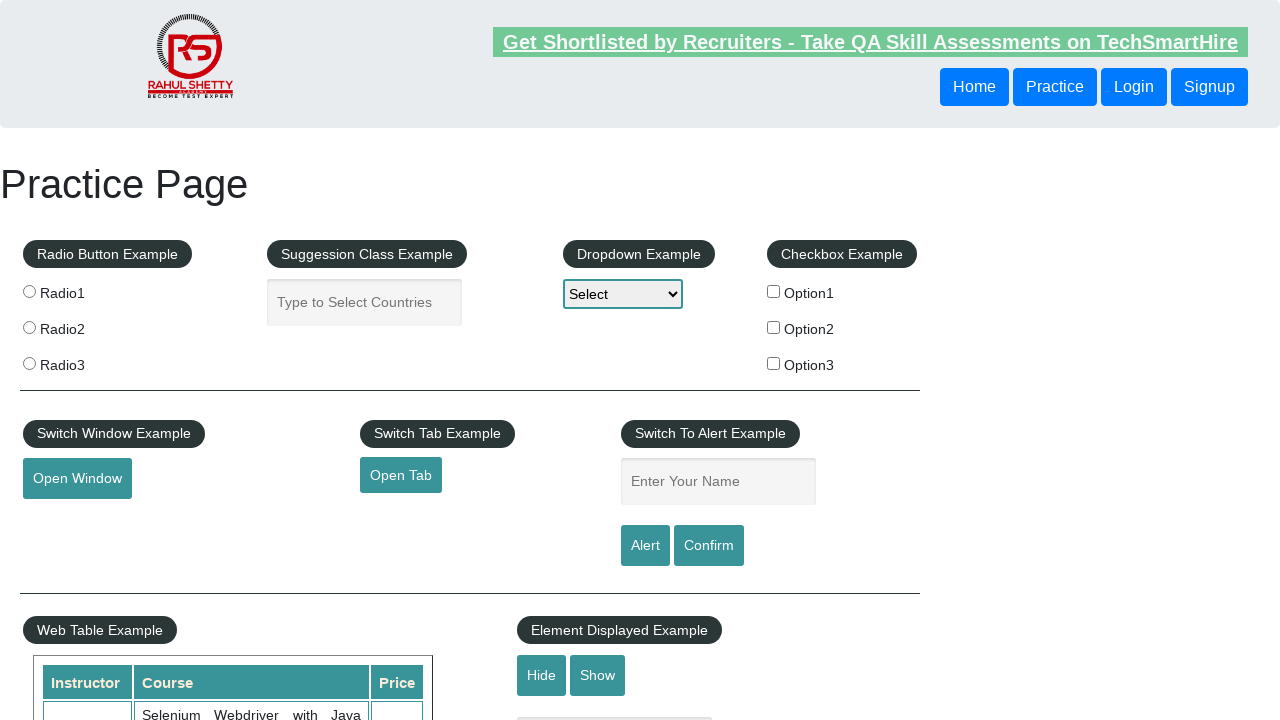

Navigated to automation practice page
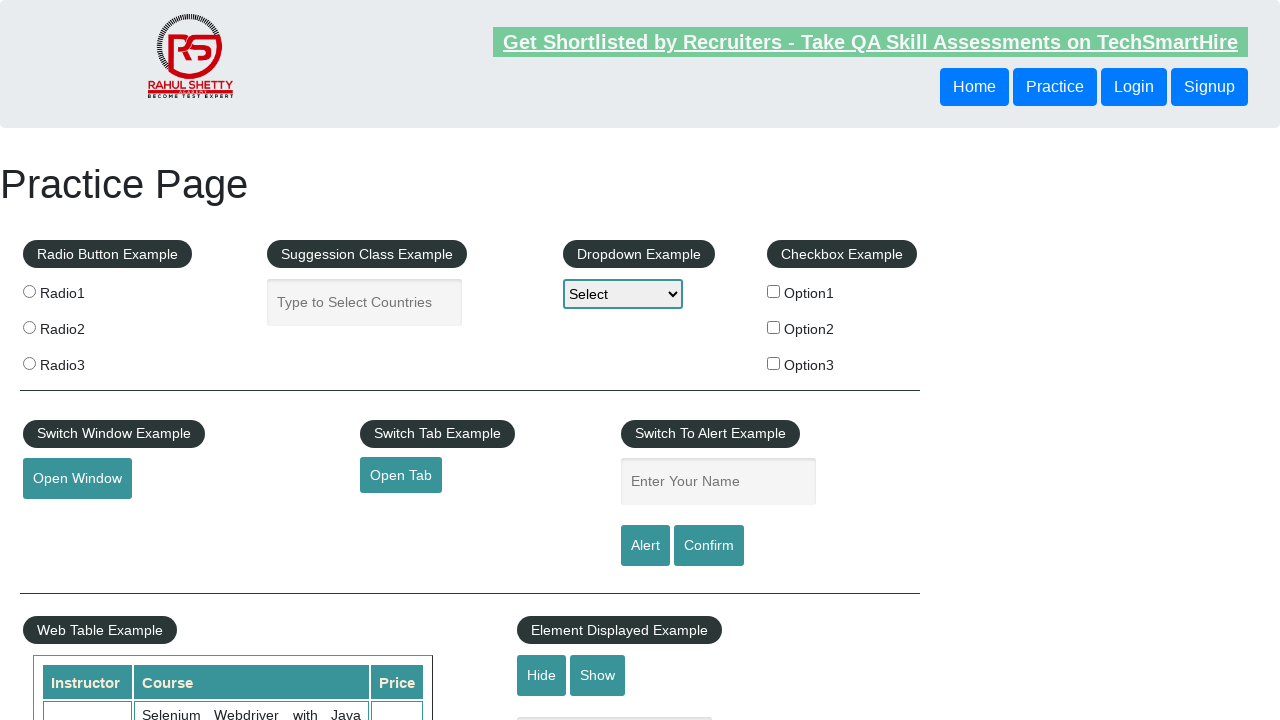

Entered text 'Selenium learning is awesome' into autocomplete input field on input#autocomplete
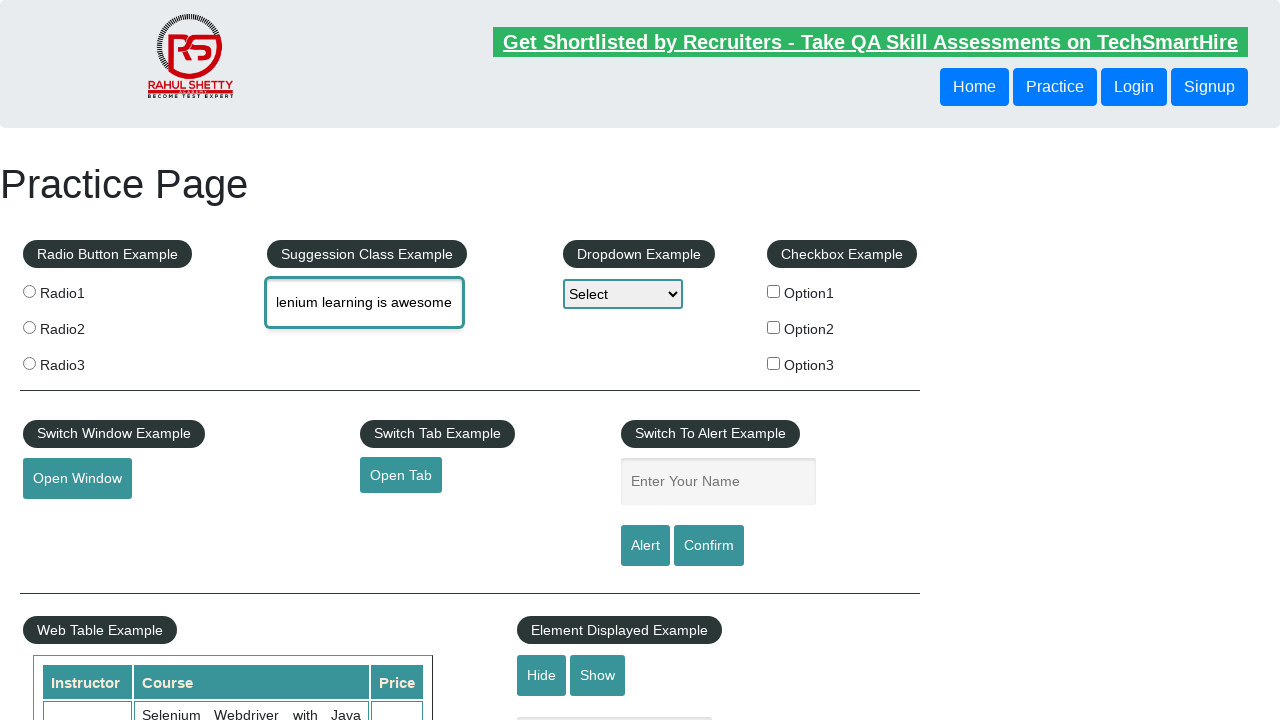

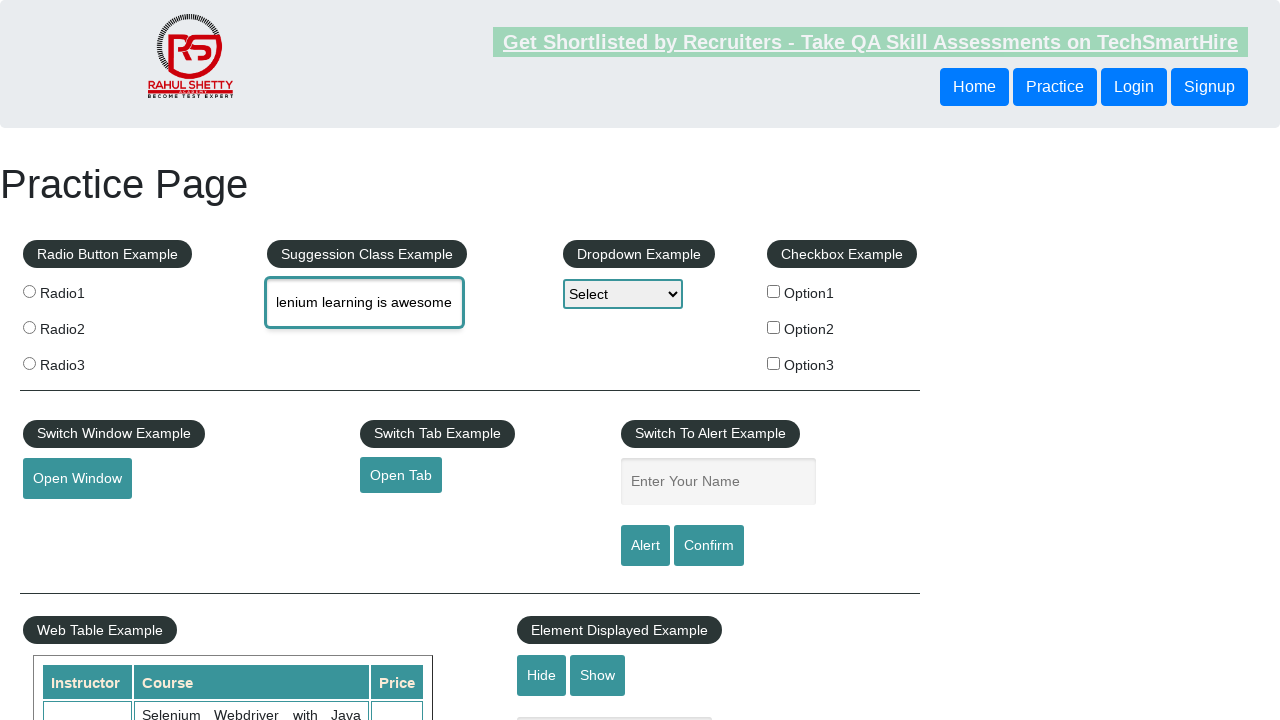